Tests editing a todo item by double-clicking, filling new text, and pressing Enter

Starting URL: https://demo.playwright.dev/todomvc

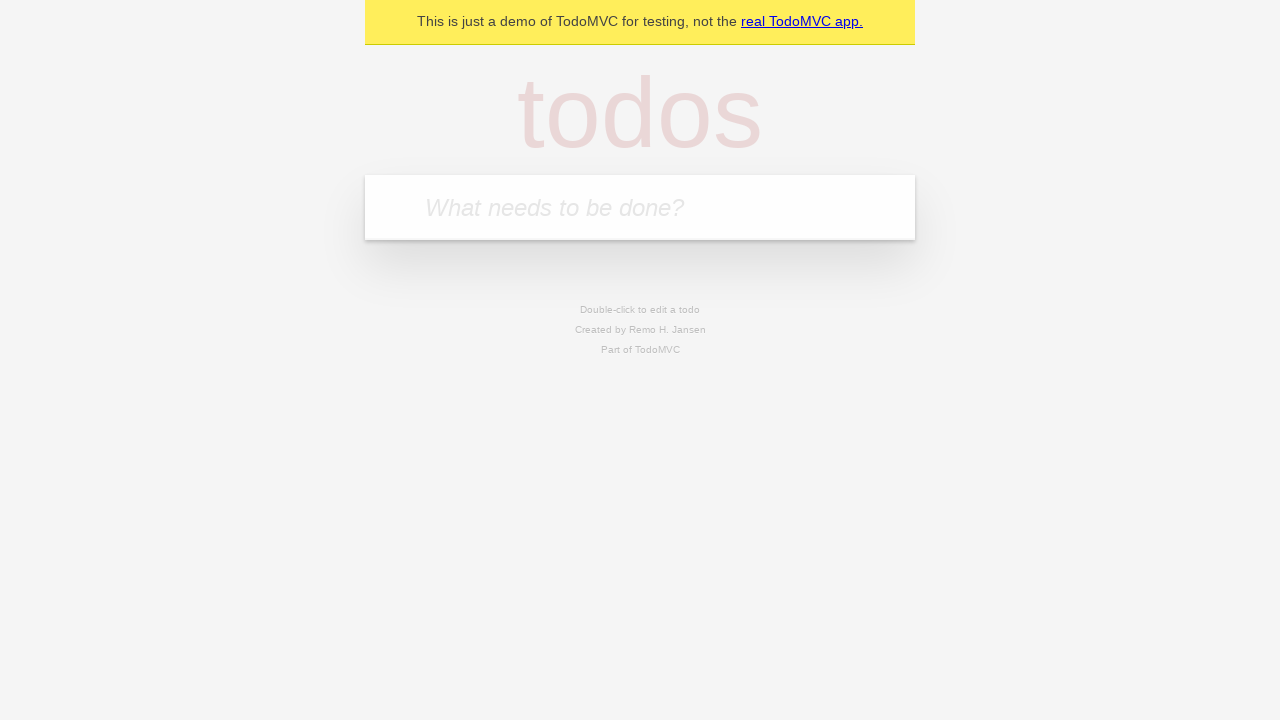

Filled new todo field with 'buy some cheese' on internal:attr=[placeholder="What needs to be done?"i]
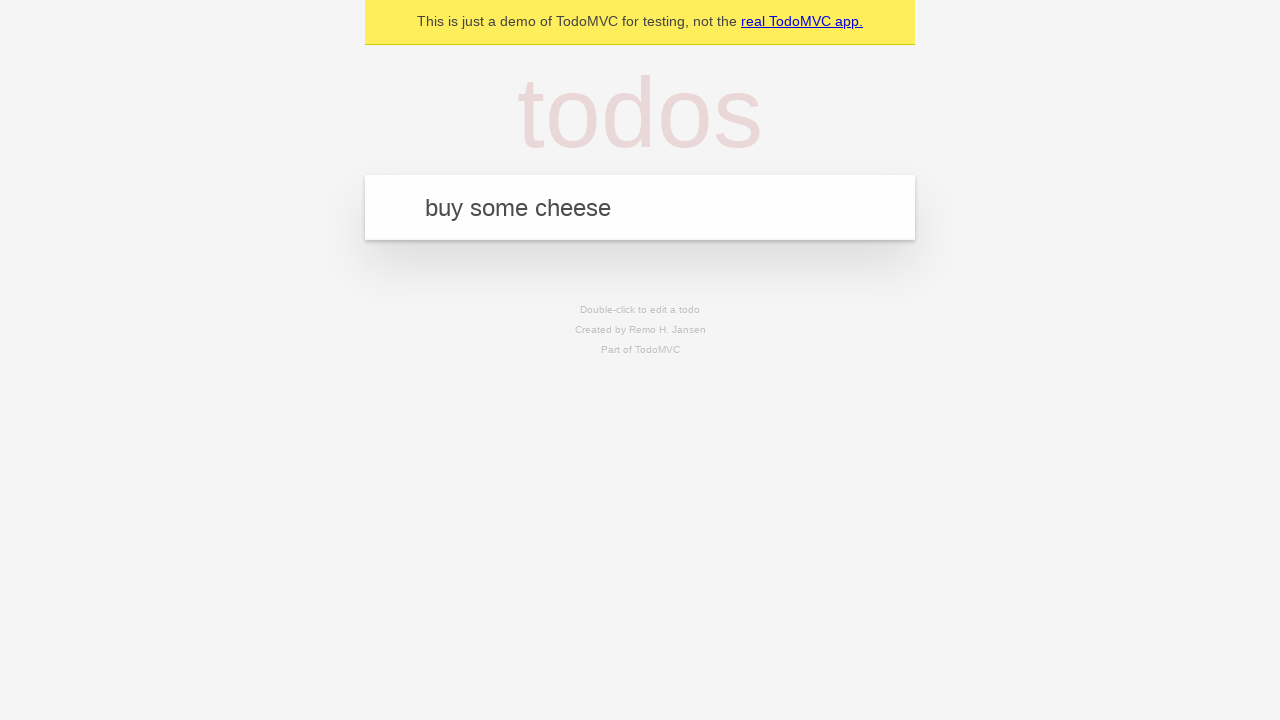

Pressed Enter to create todo item 'buy some cheese' on internal:attr=[placeholder="What needs to be done?"i]
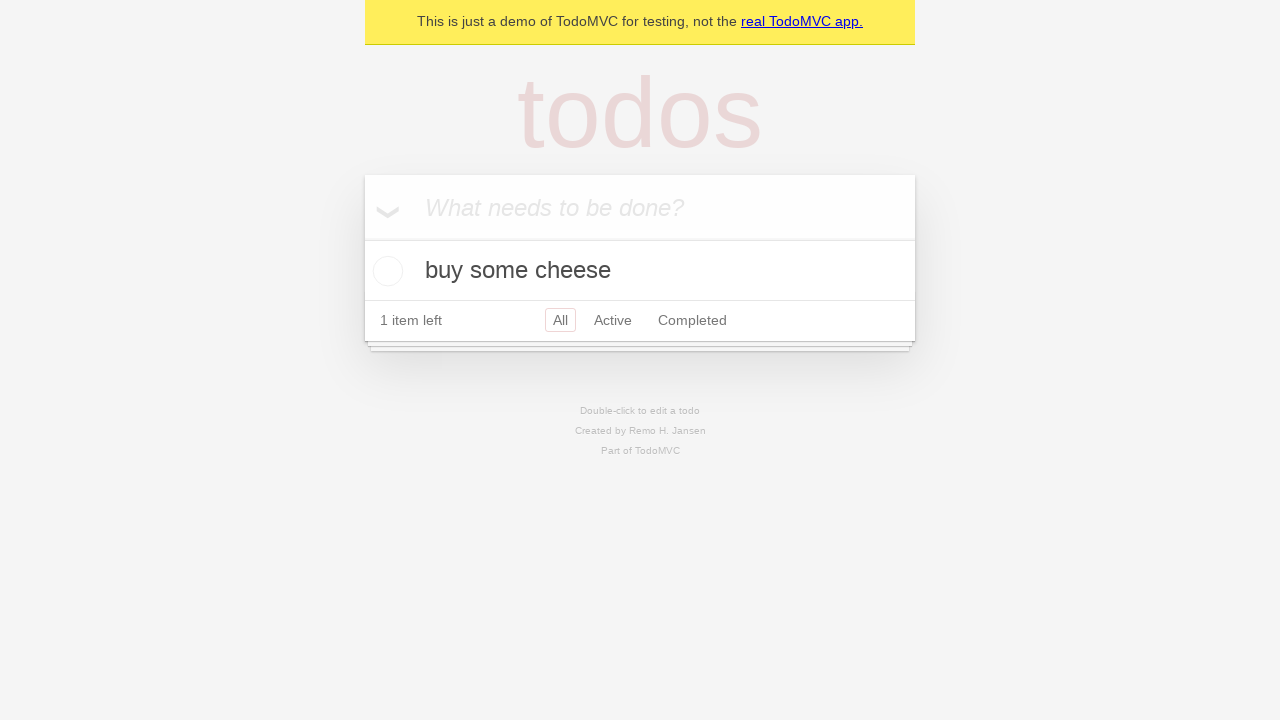

Filled new todo field with 'feed the cat' on internal:attr=[placeholder="What needs to be done?"i]
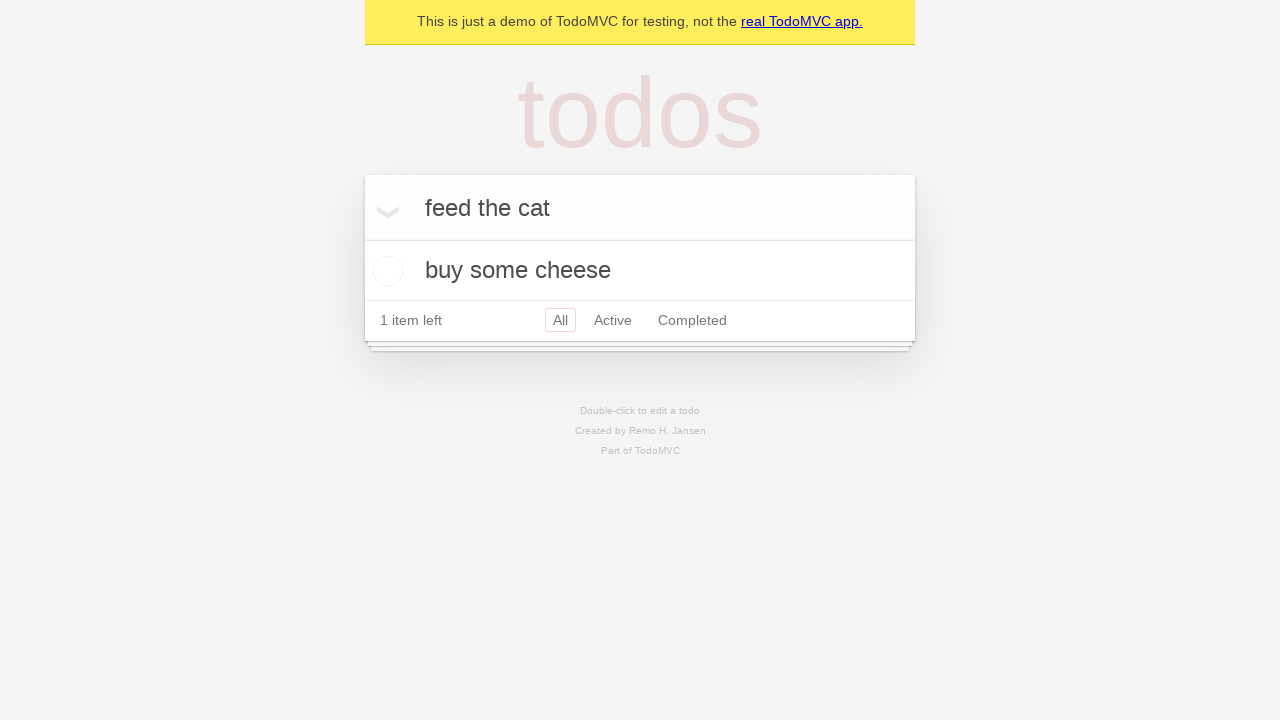

Pressed Enter to create todo item 'feed the cat' on internal:attr=[placeholder="What needs to be done?"i]
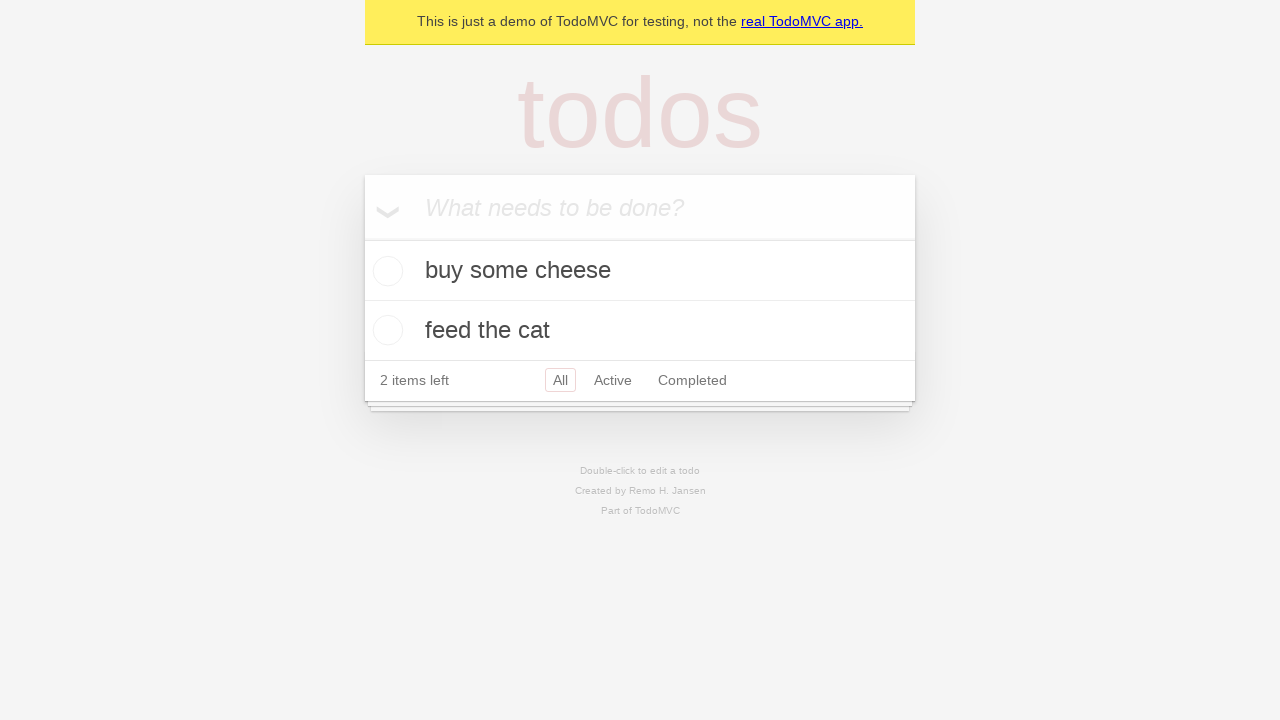

Filled new todo field with 'book a doctors appointment' on internal:attr=[placeholder="What needs to be done?"i]
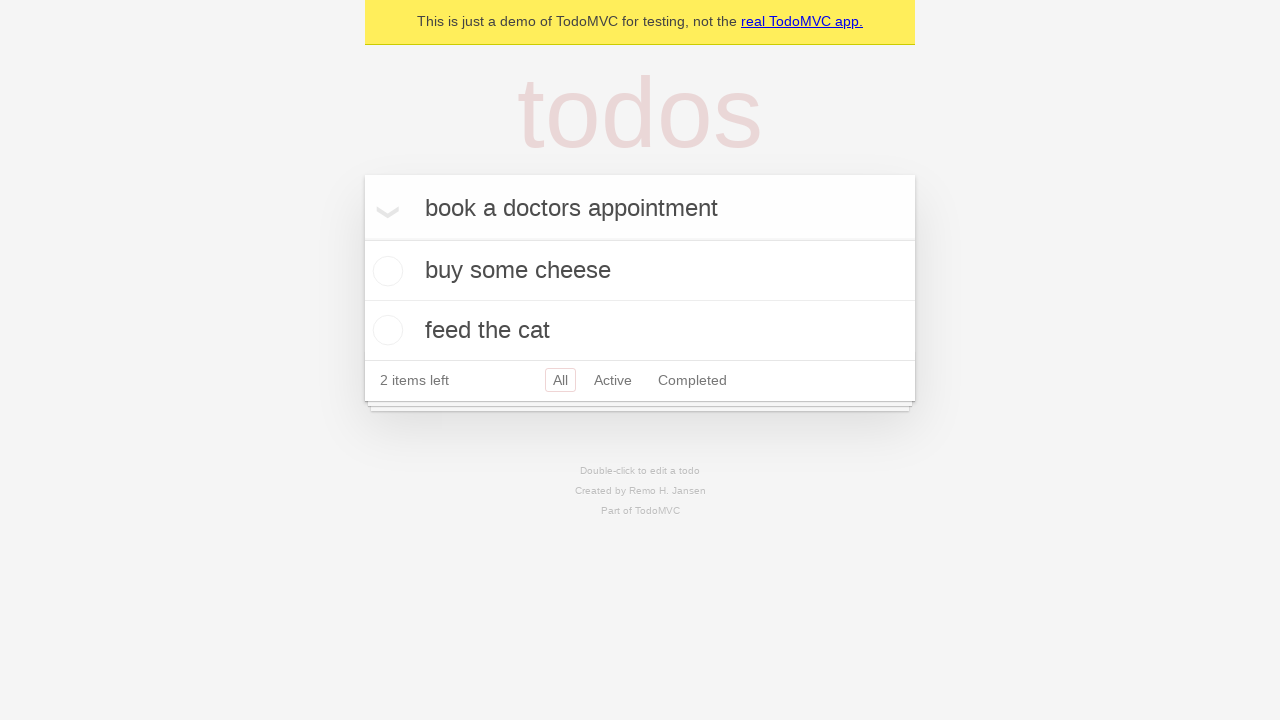

Pressed Enter to create todo item 'book a doctors appointment' on internal:attr=[placeholder="What needs to be done?"i]
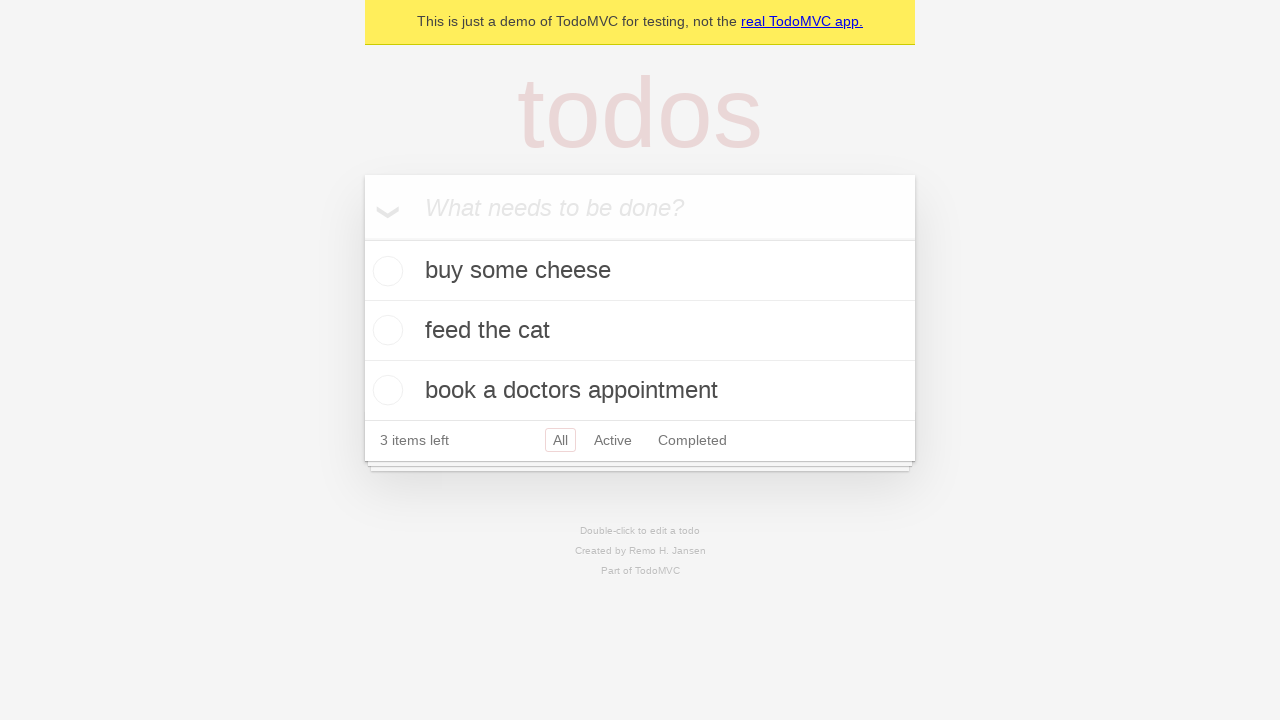

Waited for third todo item to appear
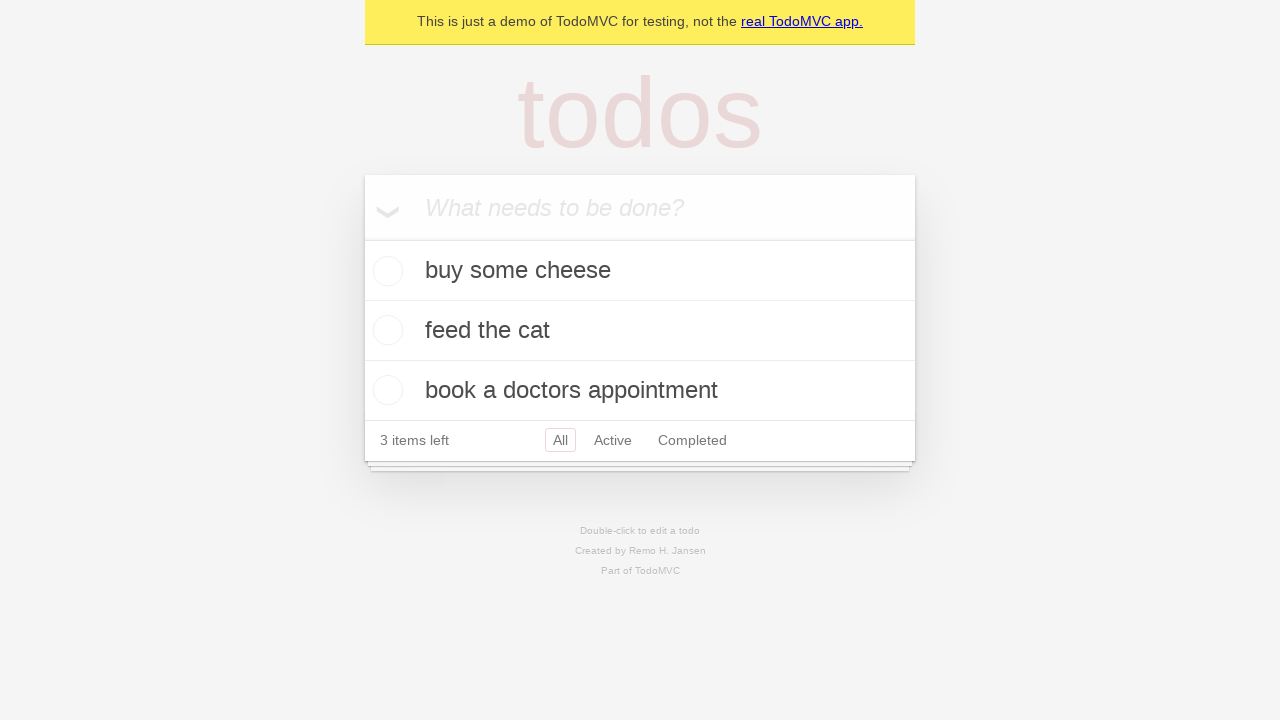

Double-clicked second todo item to enter edit mode at (640, 331) on [data-testid='todo-item'] >> nth=1
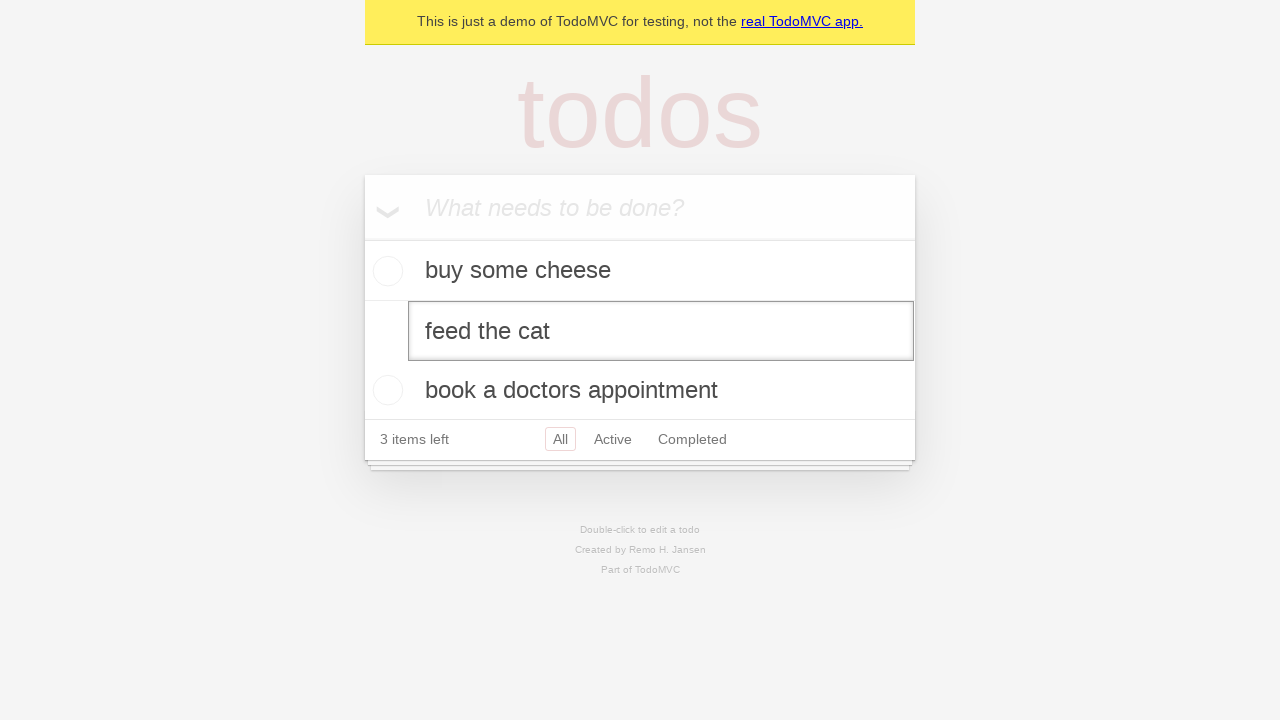

Filled edit field with new text 'buy some sausages' on [data-testid='todo-item'] >> nth=1 >> internal:role=textbox[name="Edit"i]
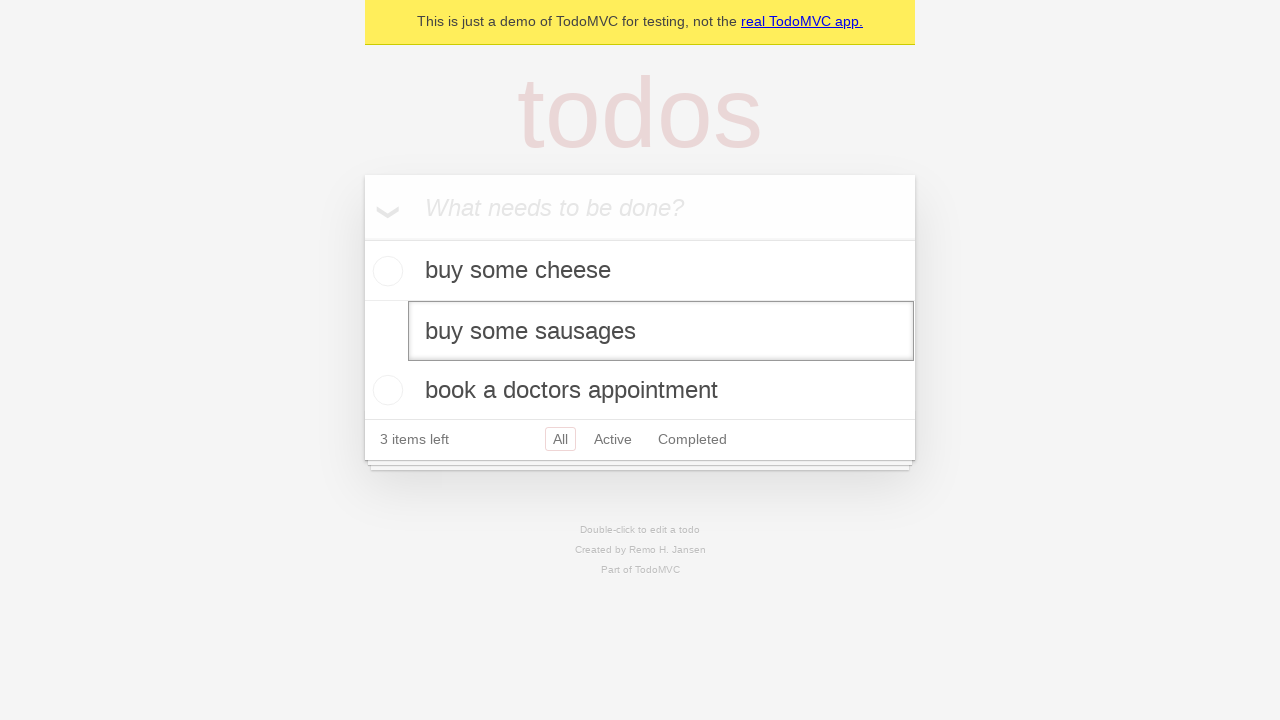

Pressed Enter to confirm edit on [data-testid='todo-item'] >> nth=1 >> internal:role=textbox[name="Edit"i]
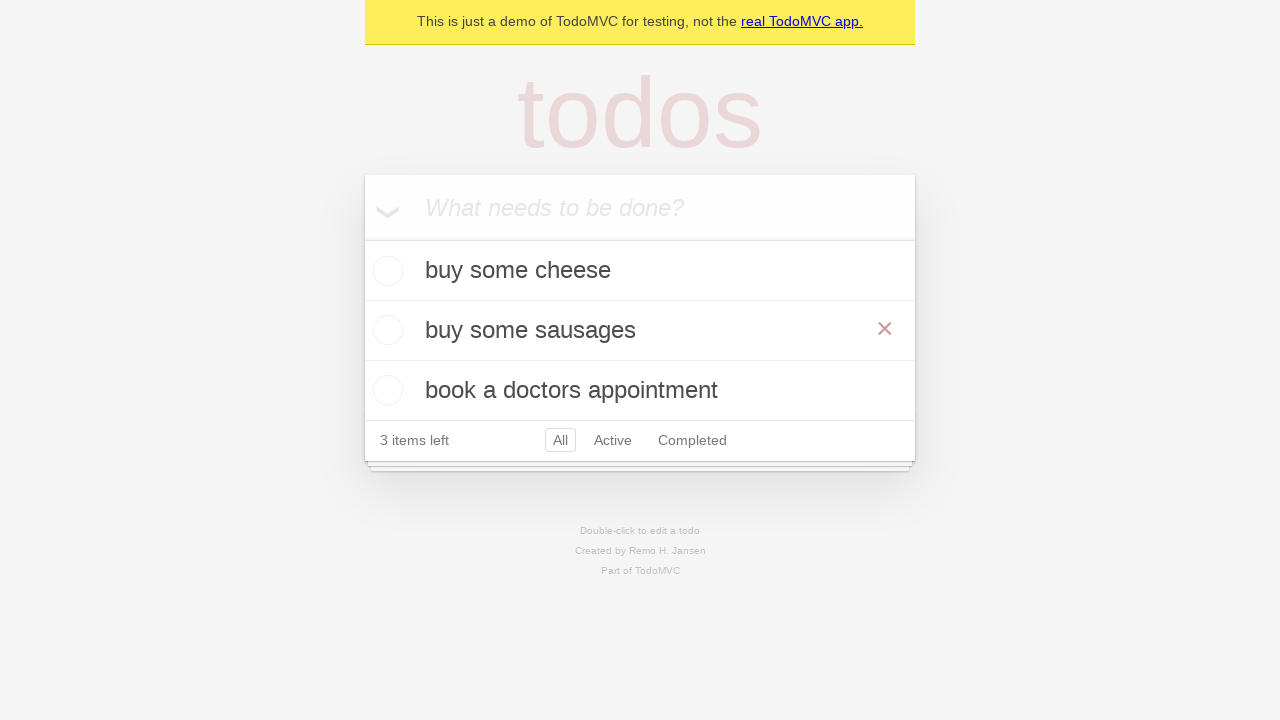

Waited for edit operation to complete
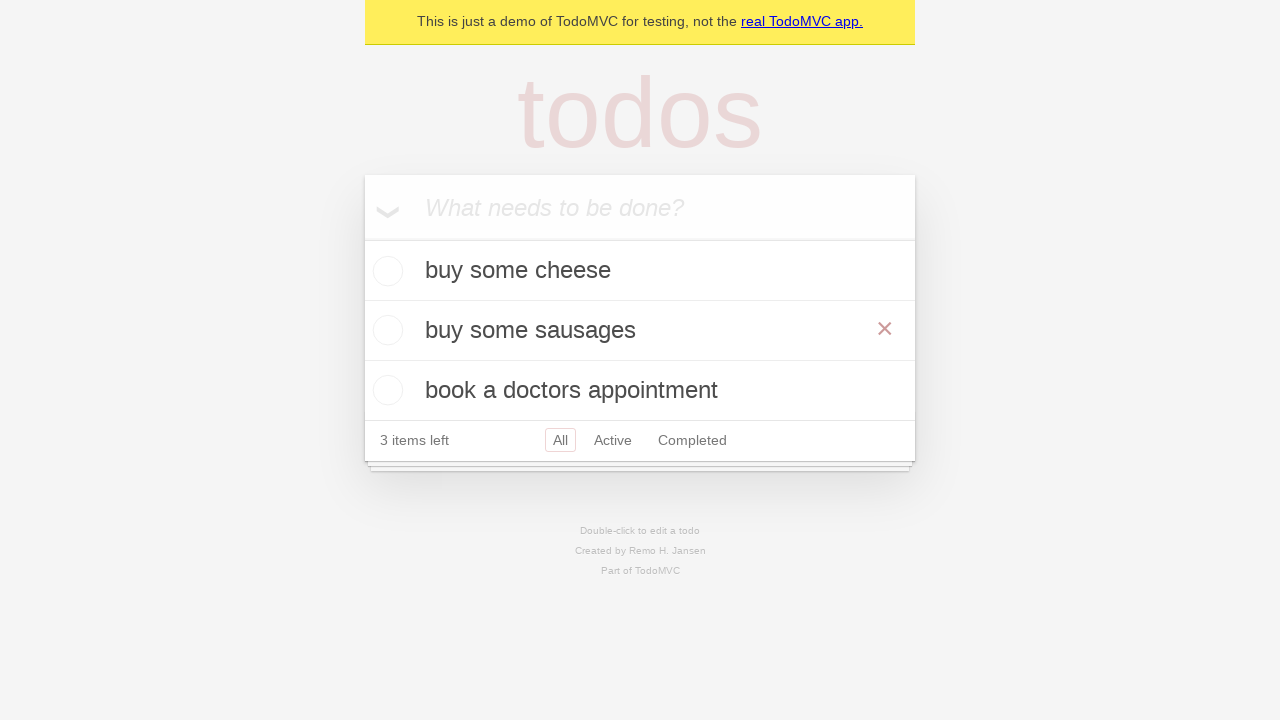

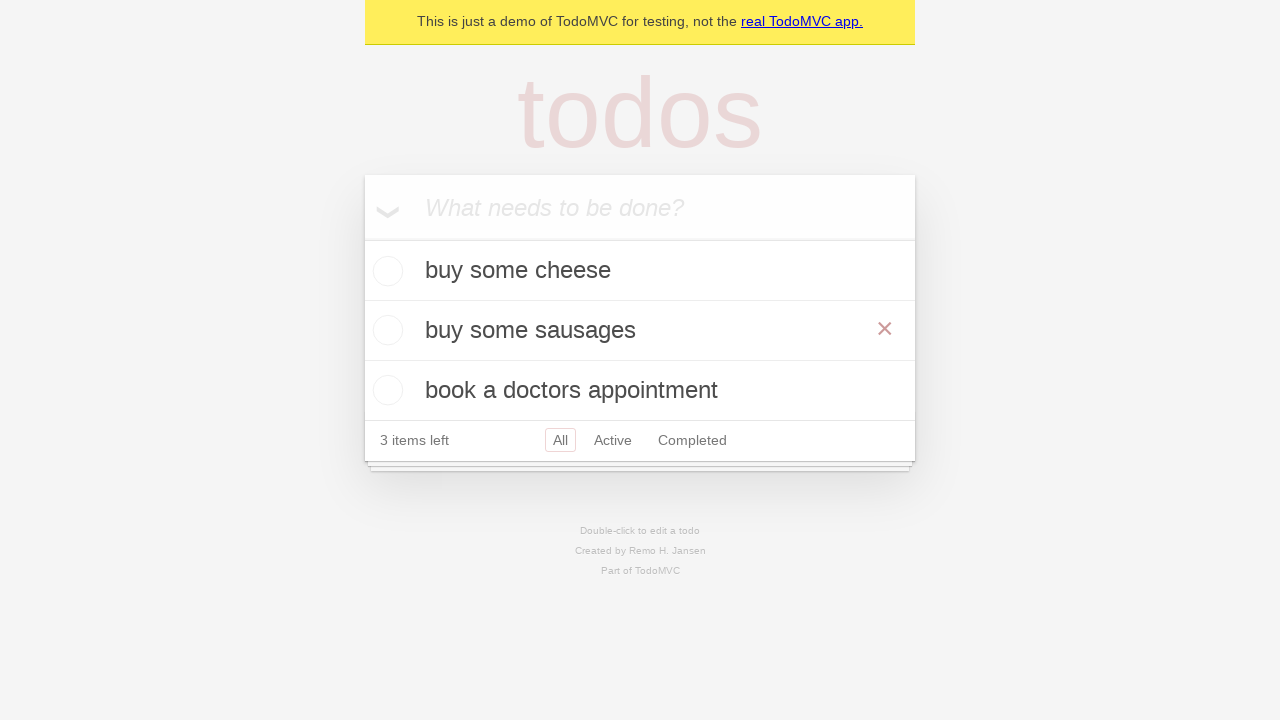